Tests navigation to the My Account page by clicking the My Account link and verifying the page title

Starting URL: https://alchemy.hguy.co/lms

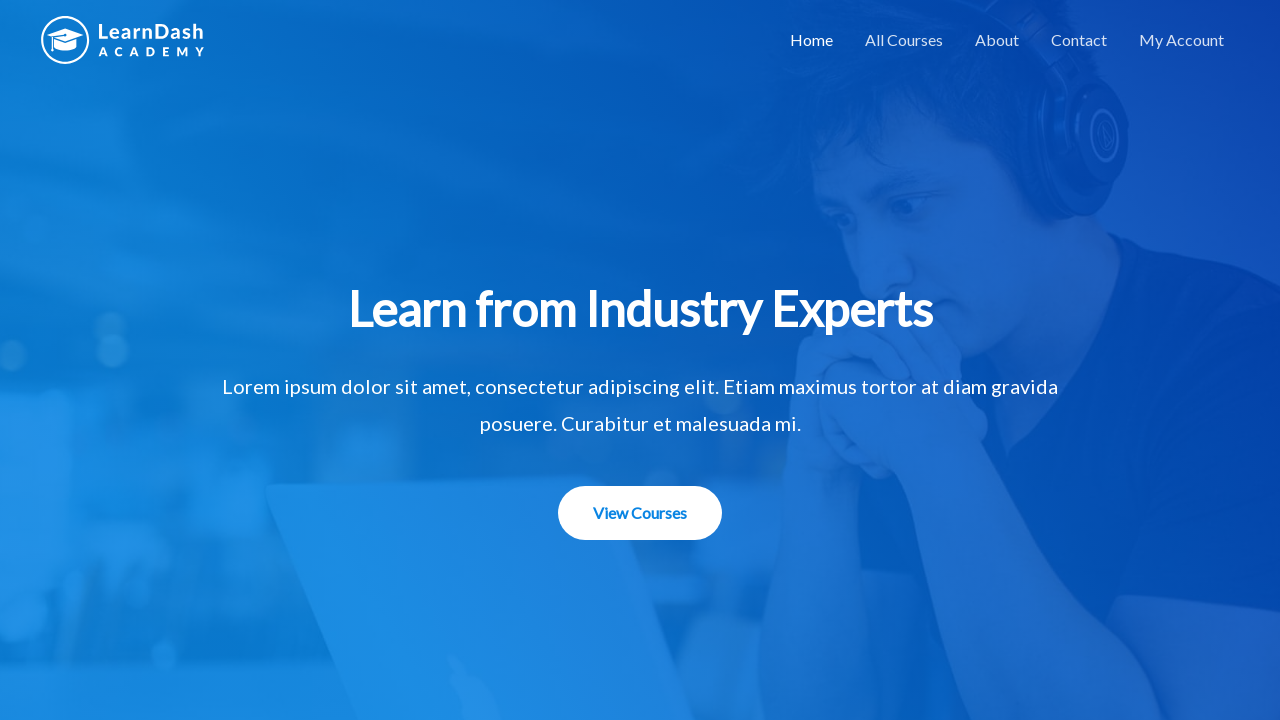

Clicked on 'My Account' link at (1182, 40) on text=My Account
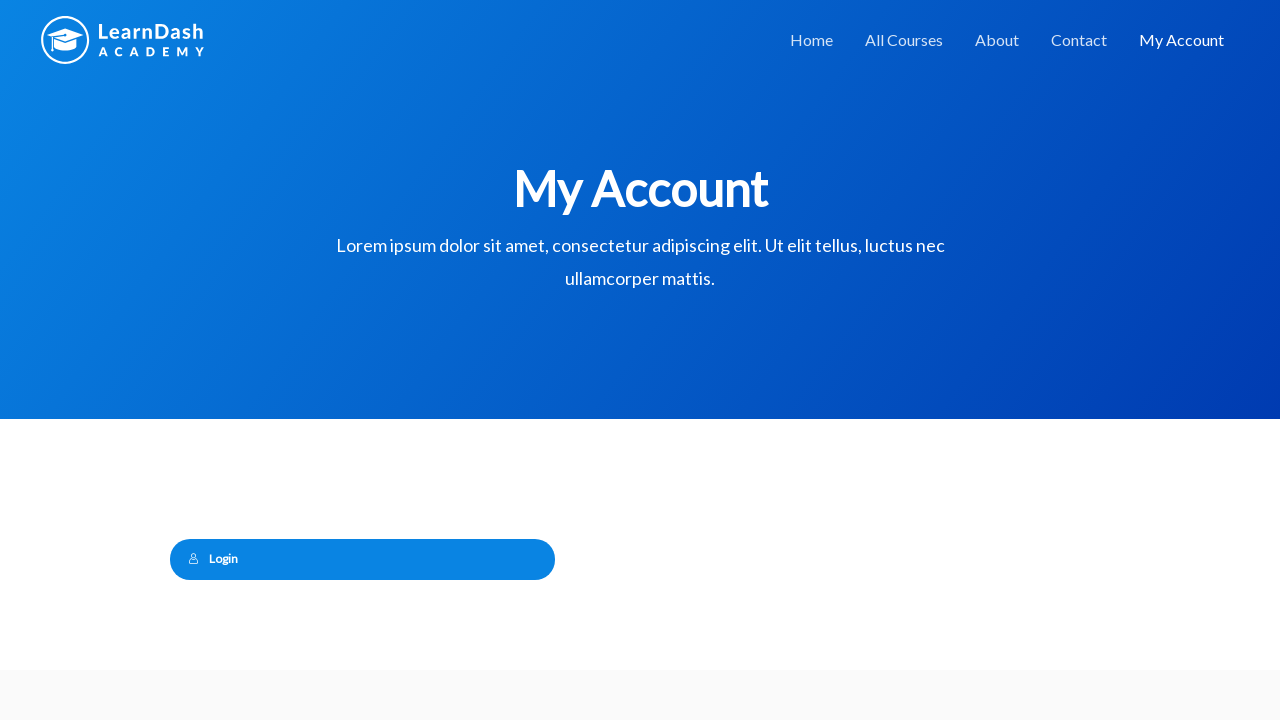

Page loaded and DOM content ready
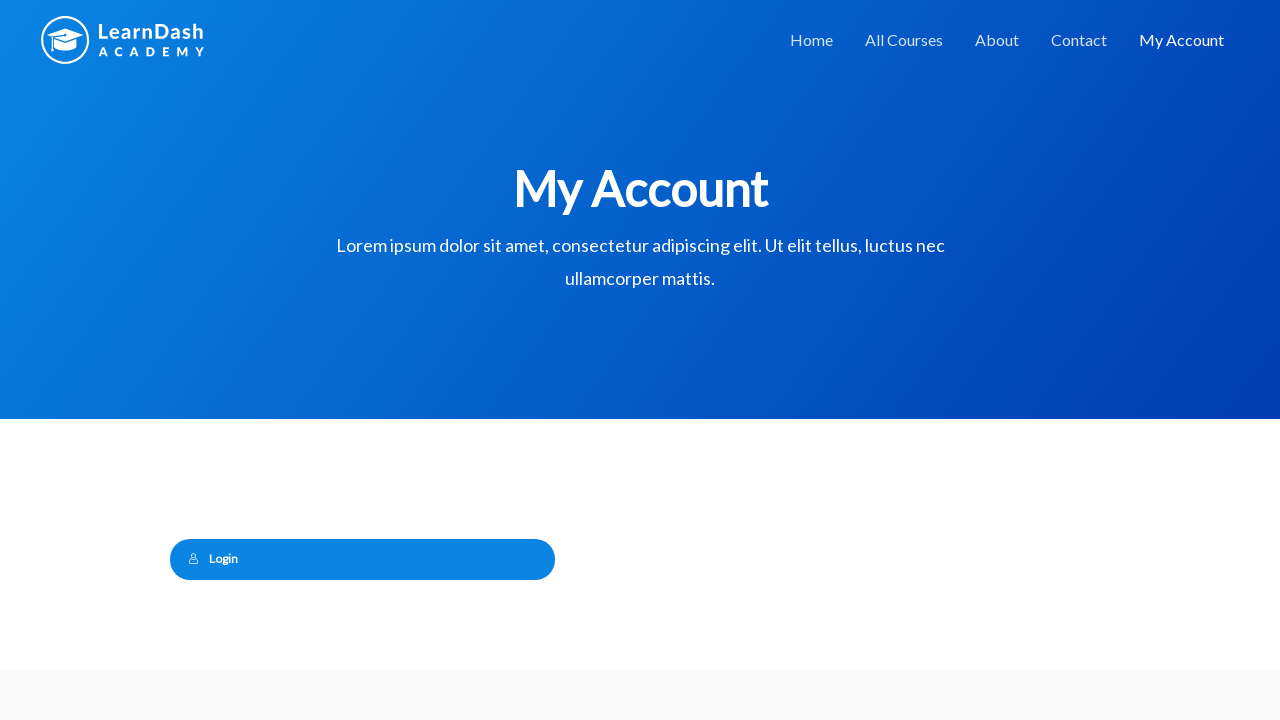

Verified page title is 'My Account – Alchemy LMS'
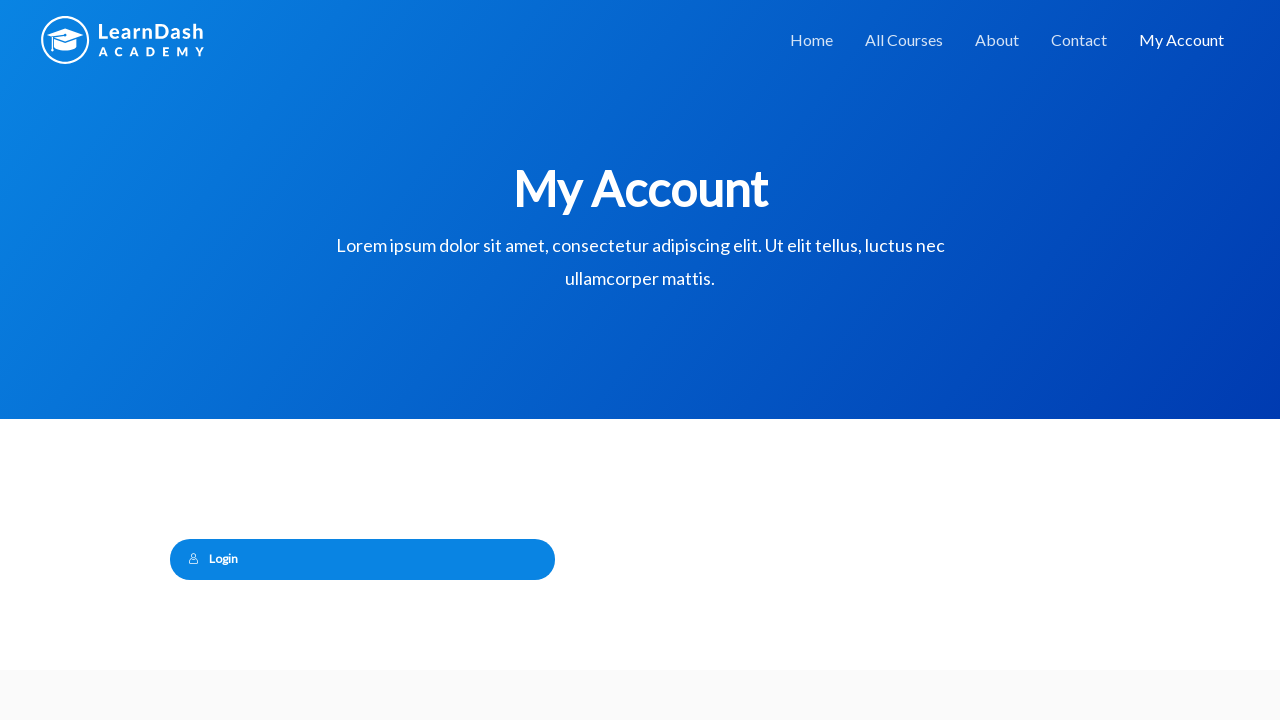

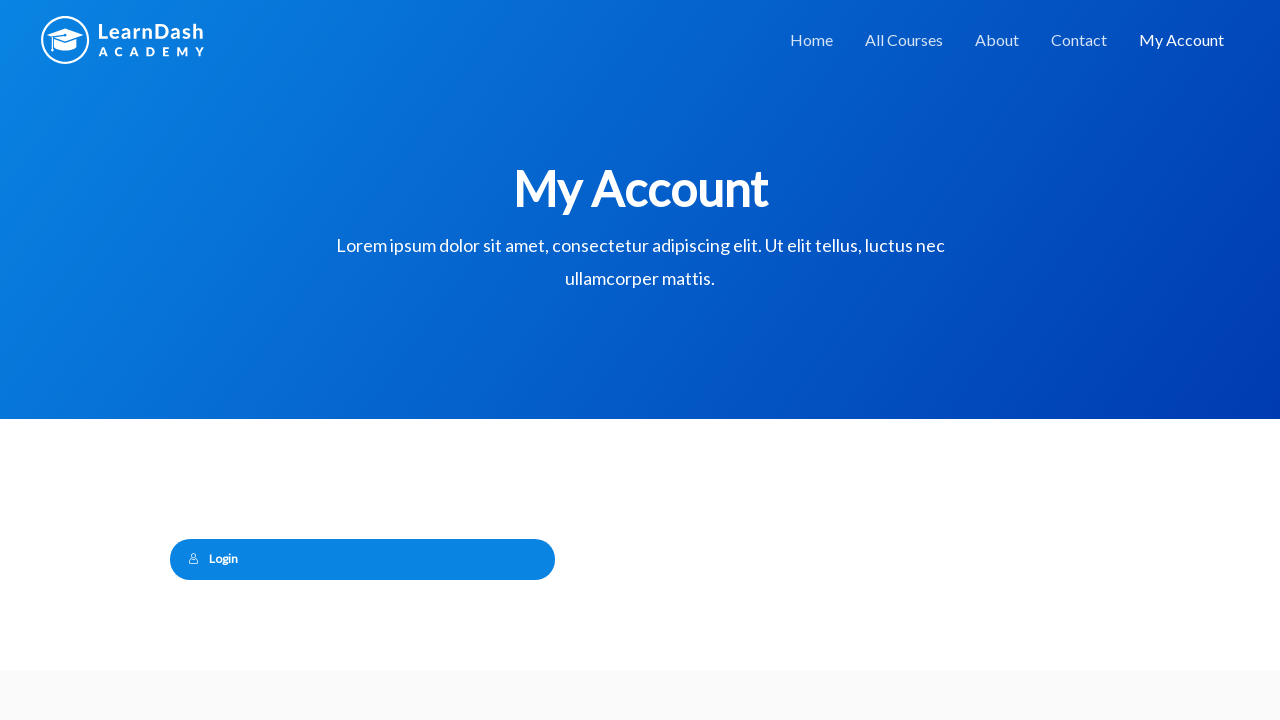